Tests dynamic content loading by clicking Start button and verifying "Hello World!" text is displayed after the loading animation.

Starting URL: https://the-internet.herokuapp.com/dynamic_loading/1

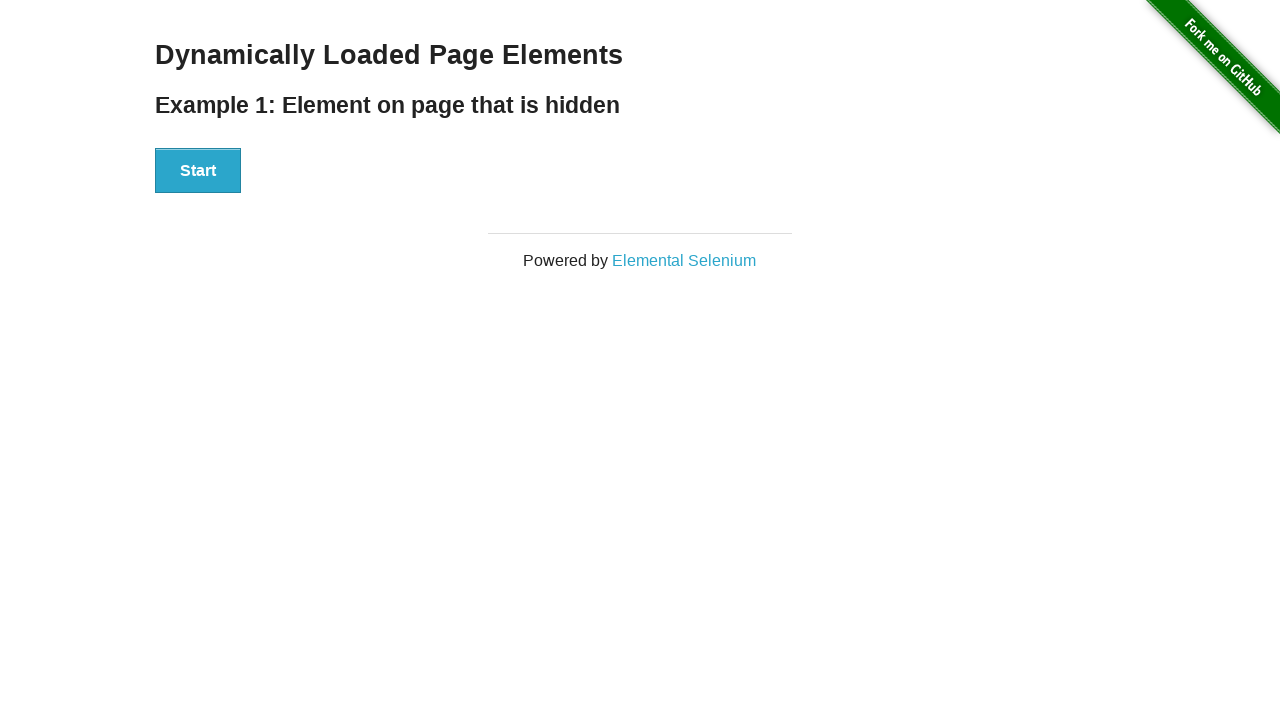

Clicked Start button to trigger dynamic content loading at (198, 171) on xpath=//button
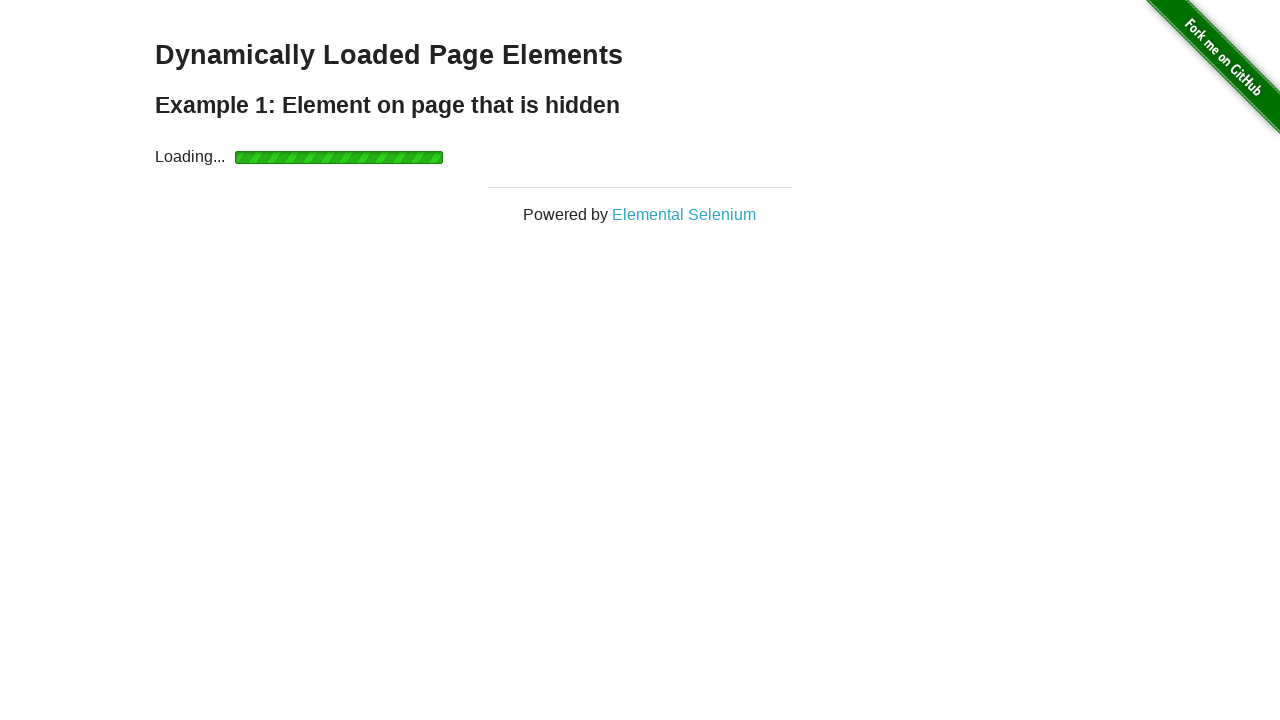

Loading animation completed and 'Hello World!' text became visible
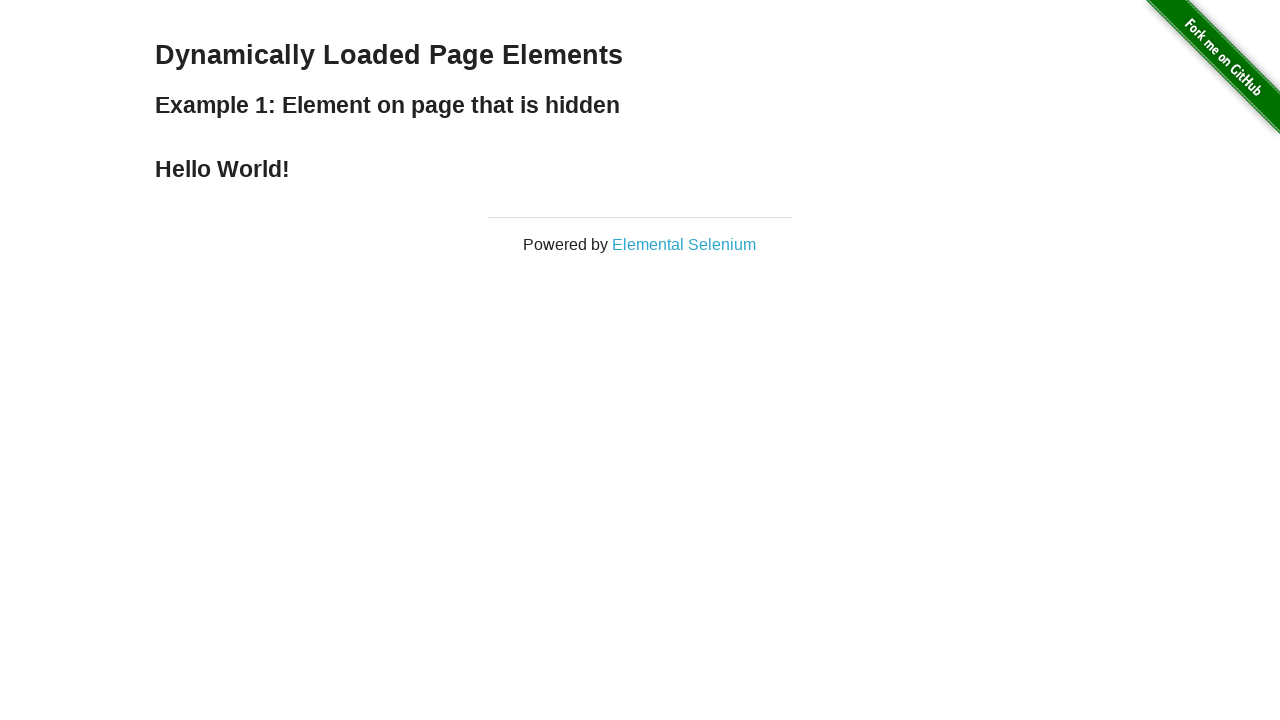

Located the 'Hello World!' text element
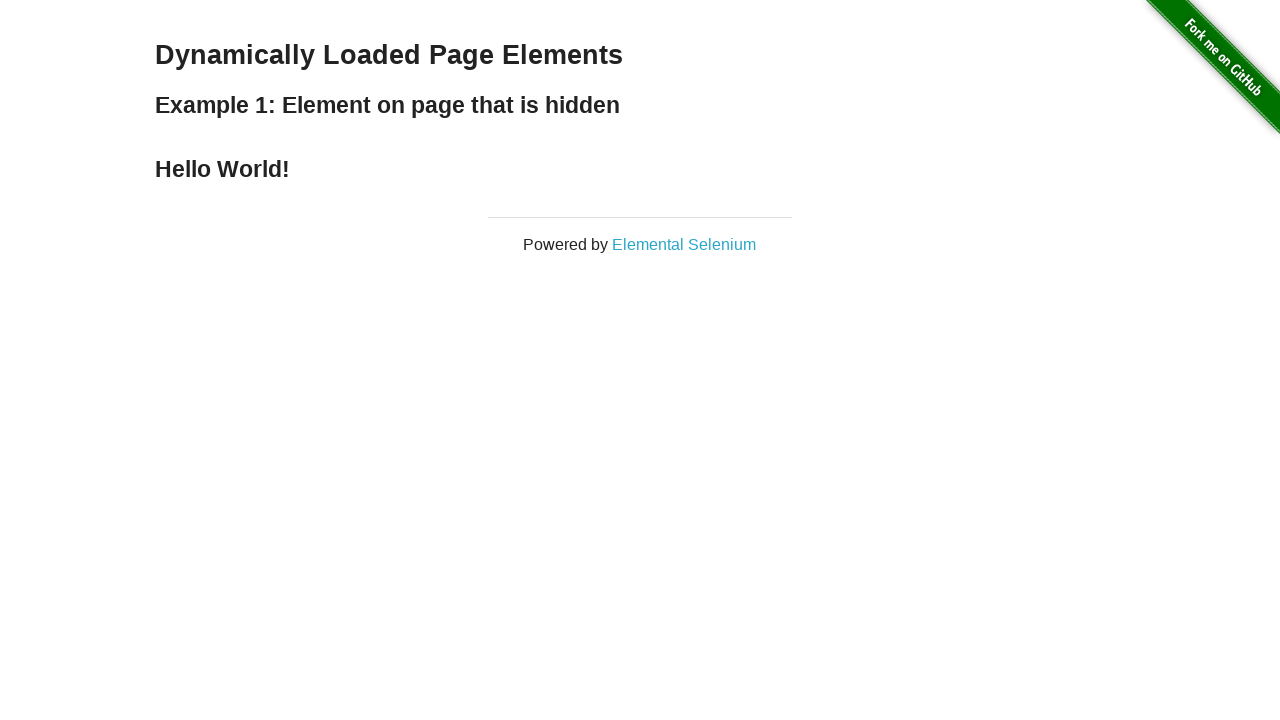

Verified that 'Hello World!' text is correctly displayed
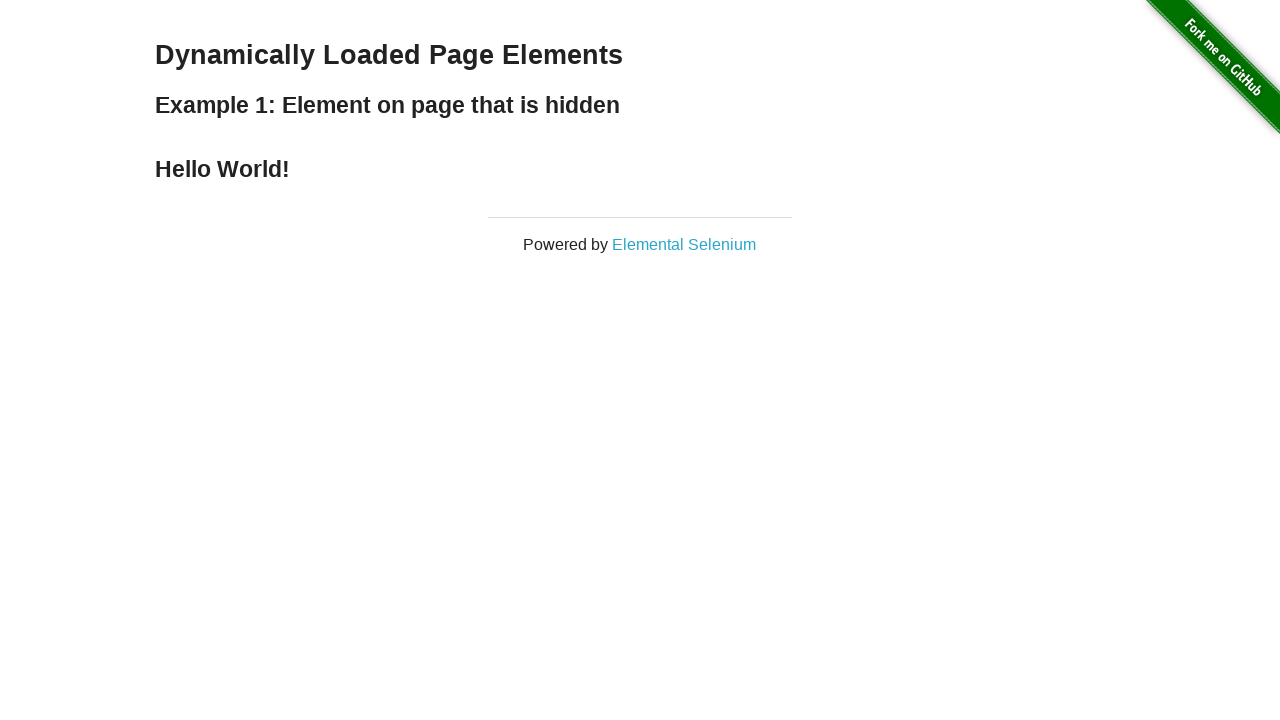

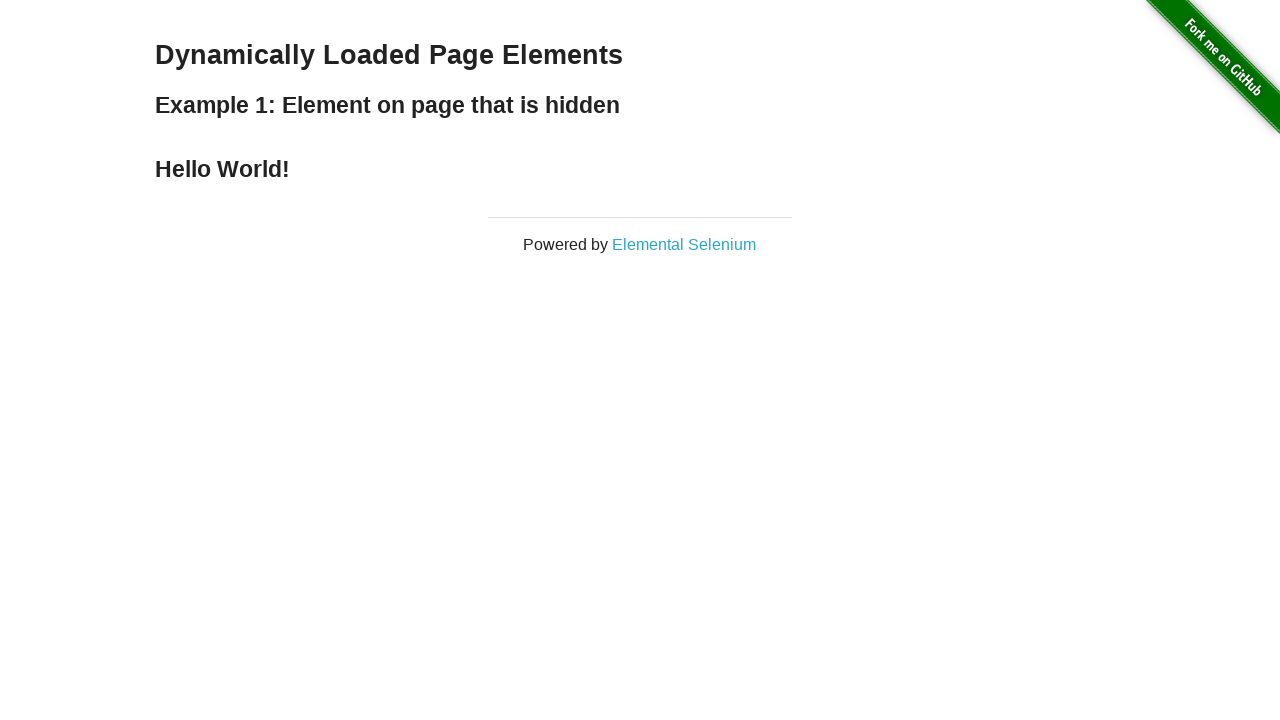